Tests multiple file upload functionality by uploading two files and verifying they appear in the file list

Starting URL: https://davidwalsh.name/demo/multiple-file-upload.php

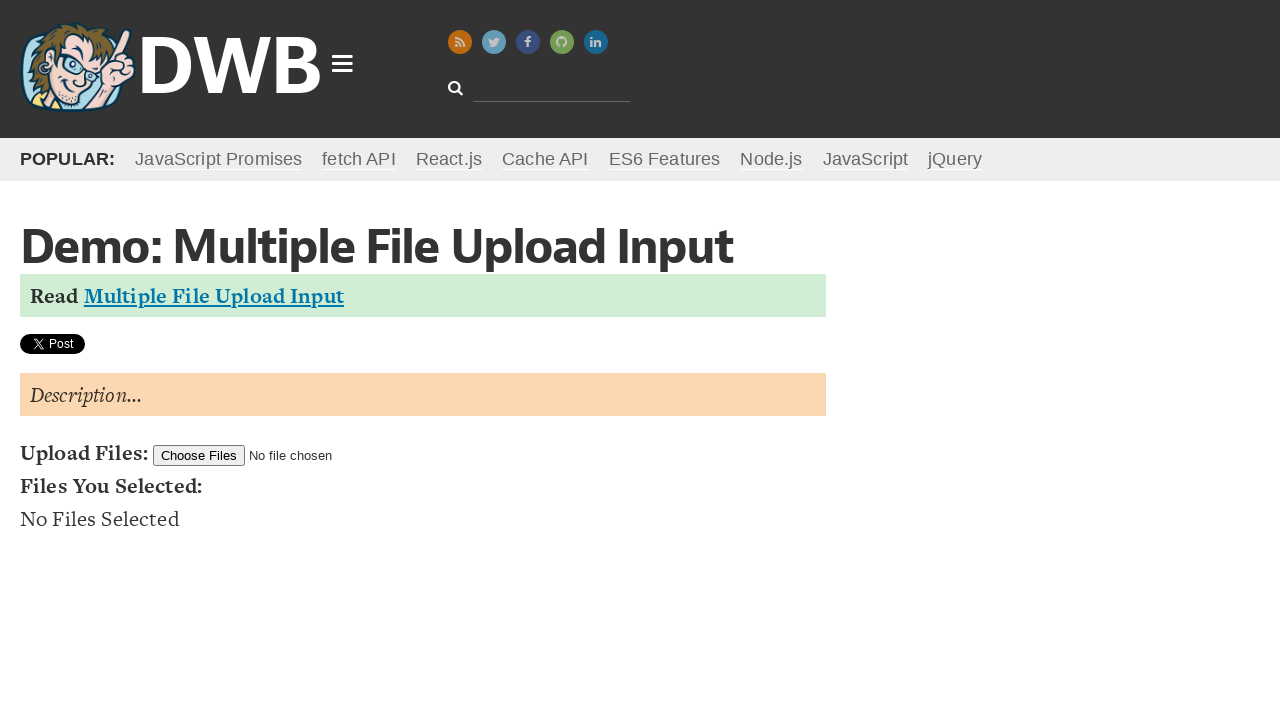

Created first temporary test file (TestFile1.txt)
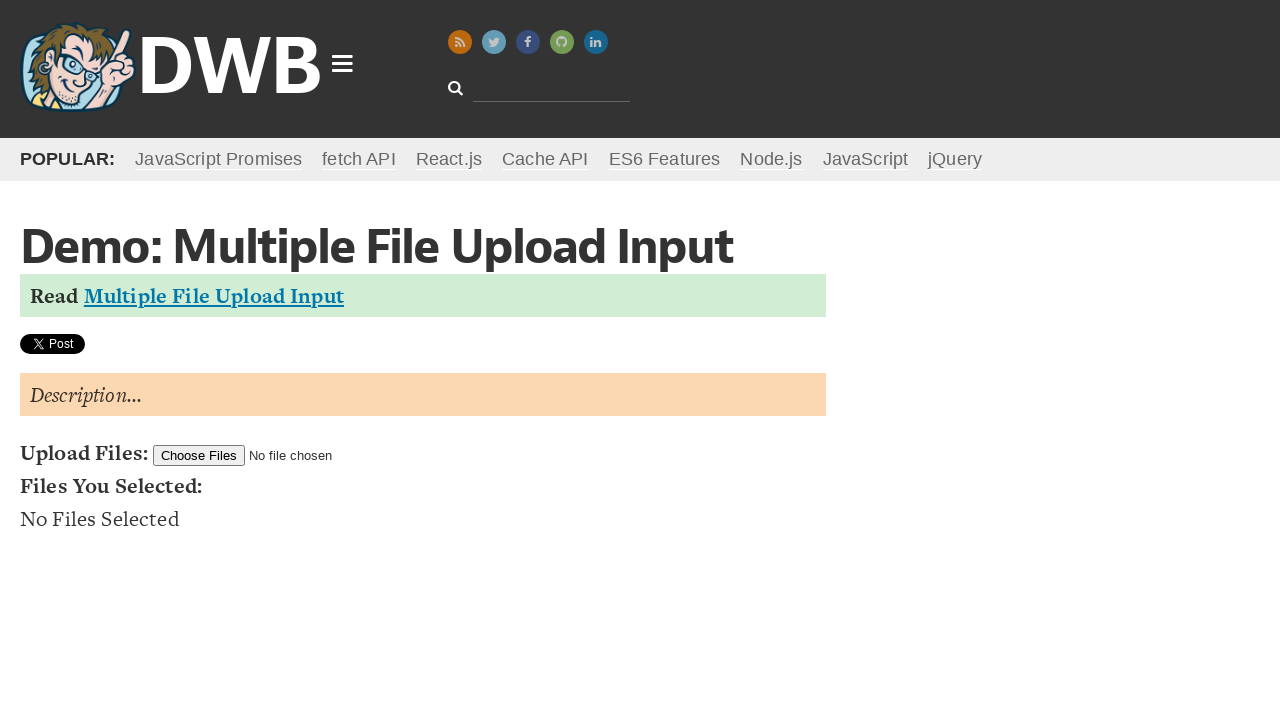

Created second temporary test file (TestFile2.txt)
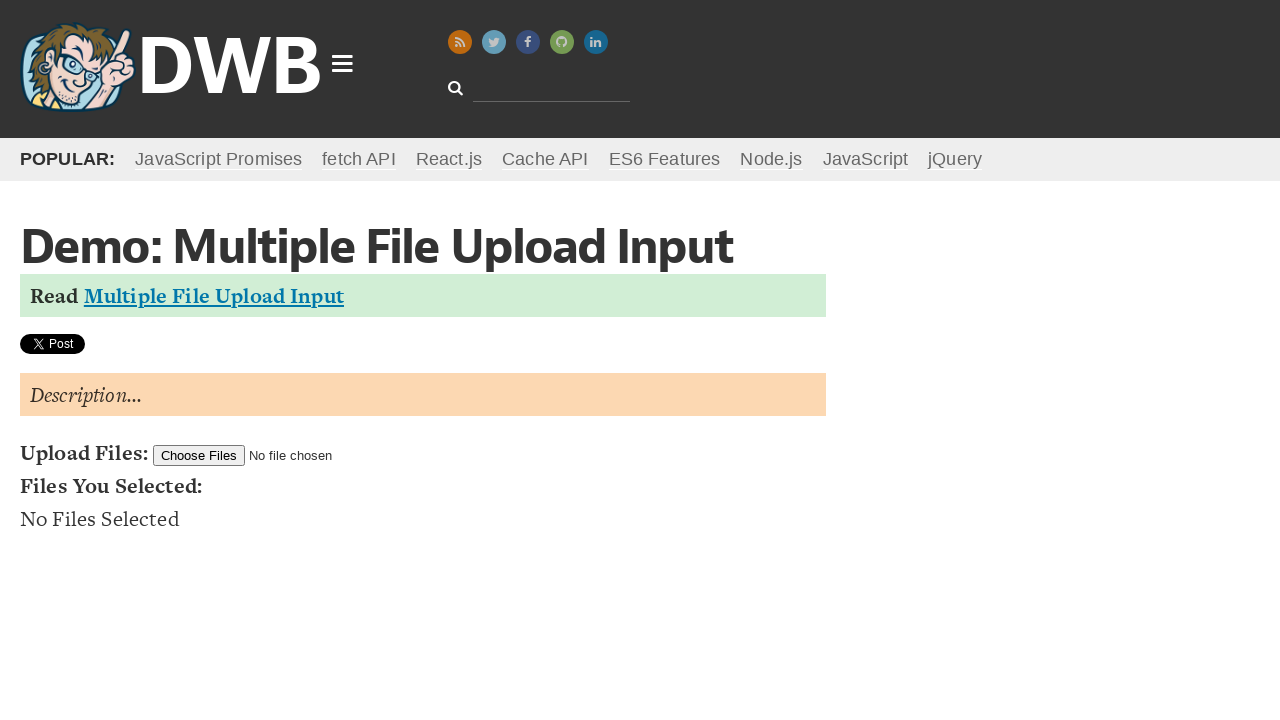

Set input files for upload with both test files
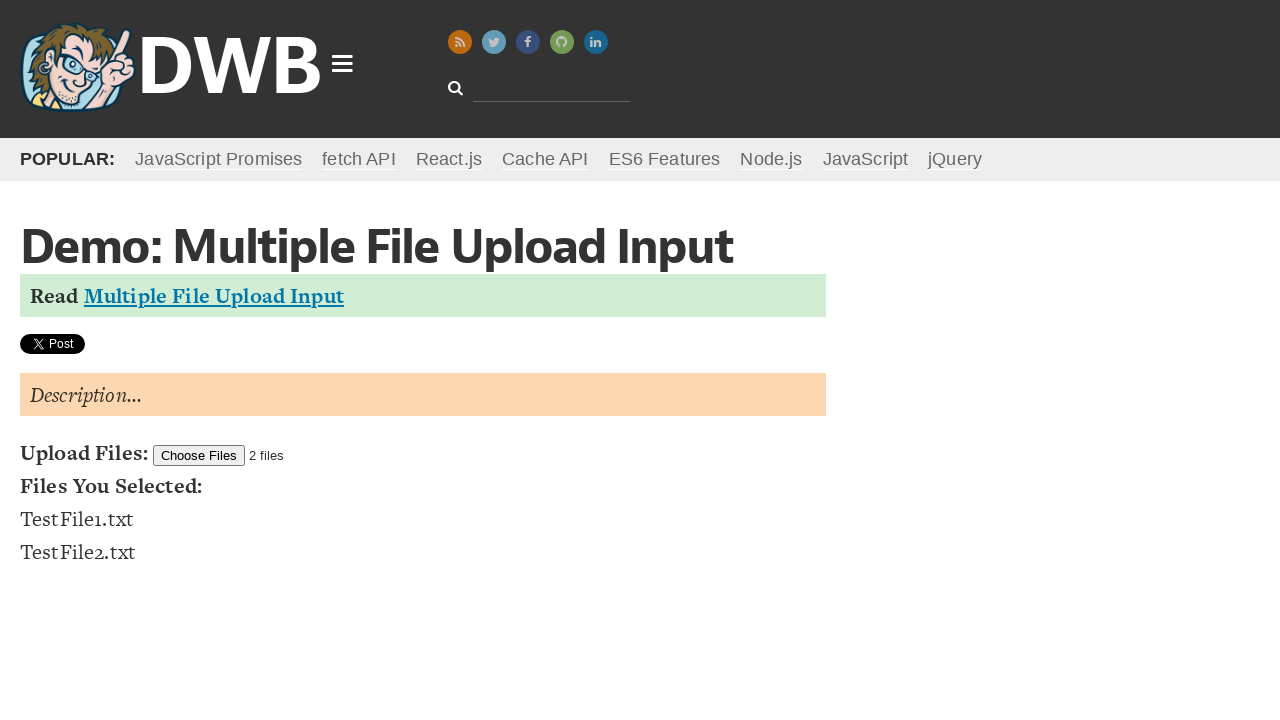

Waited for file list to appear and update
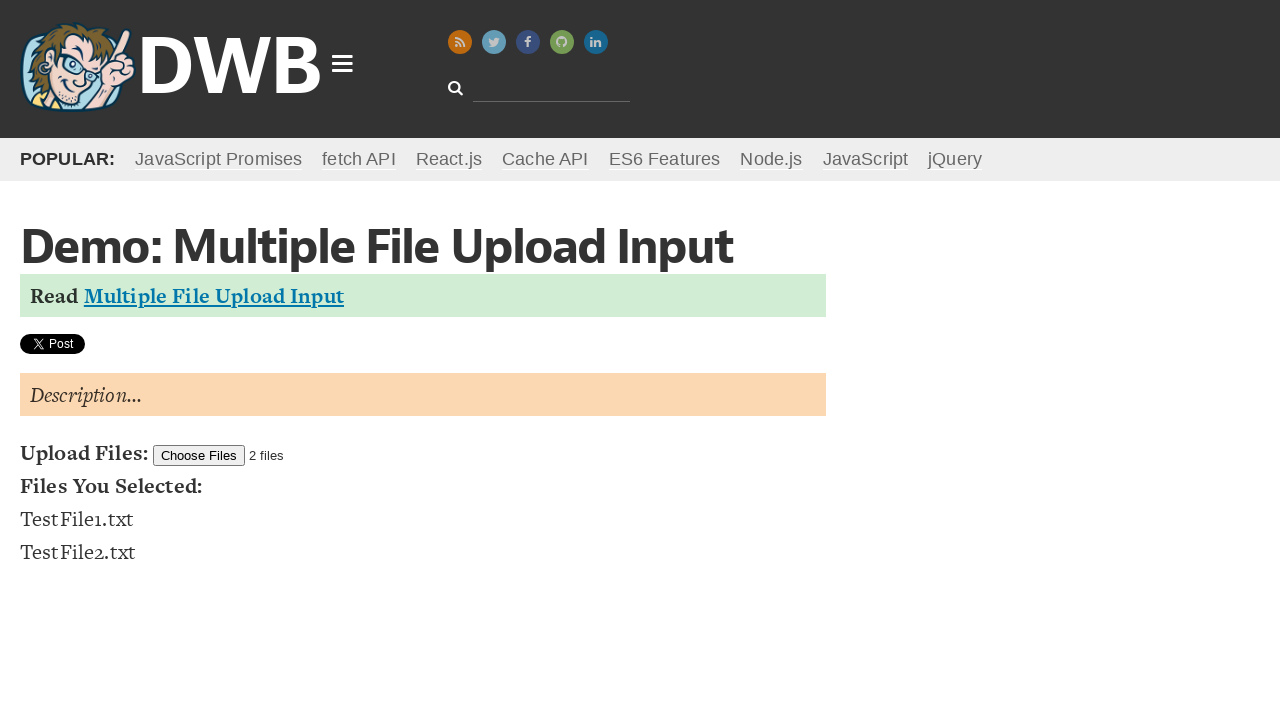

First uploaded file appeared in the list
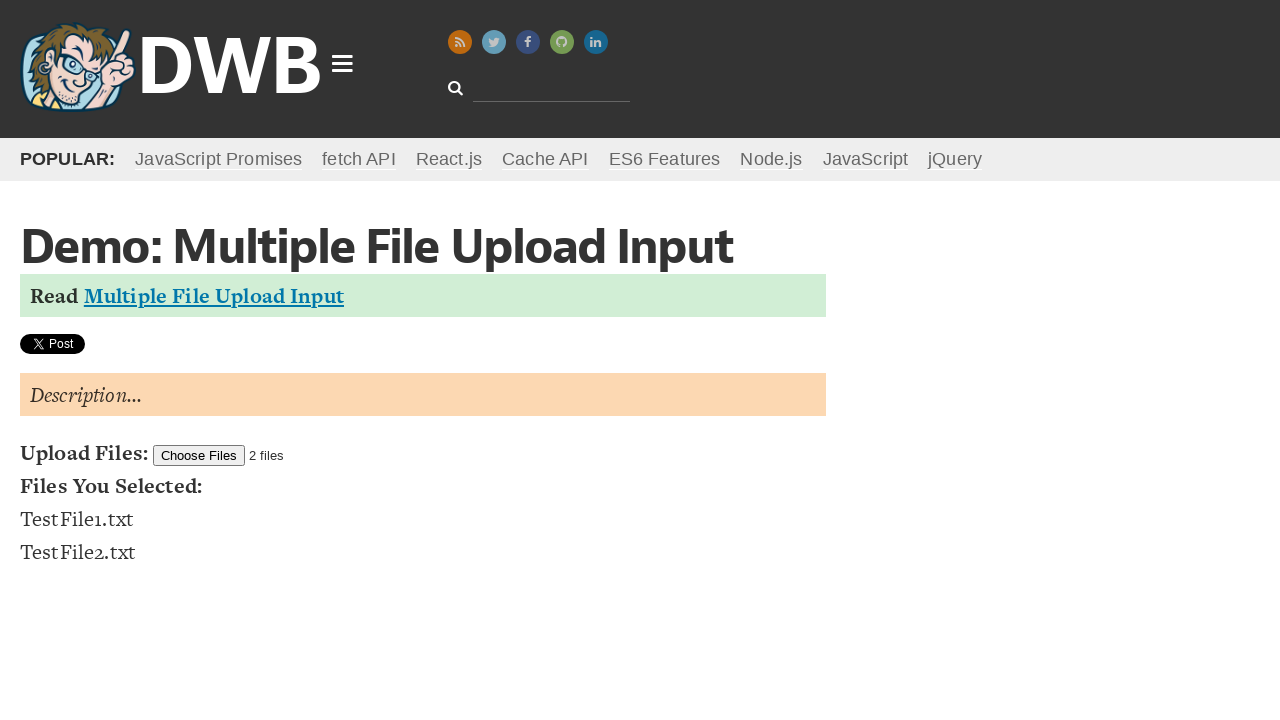

Second uploaded file appeared in the list
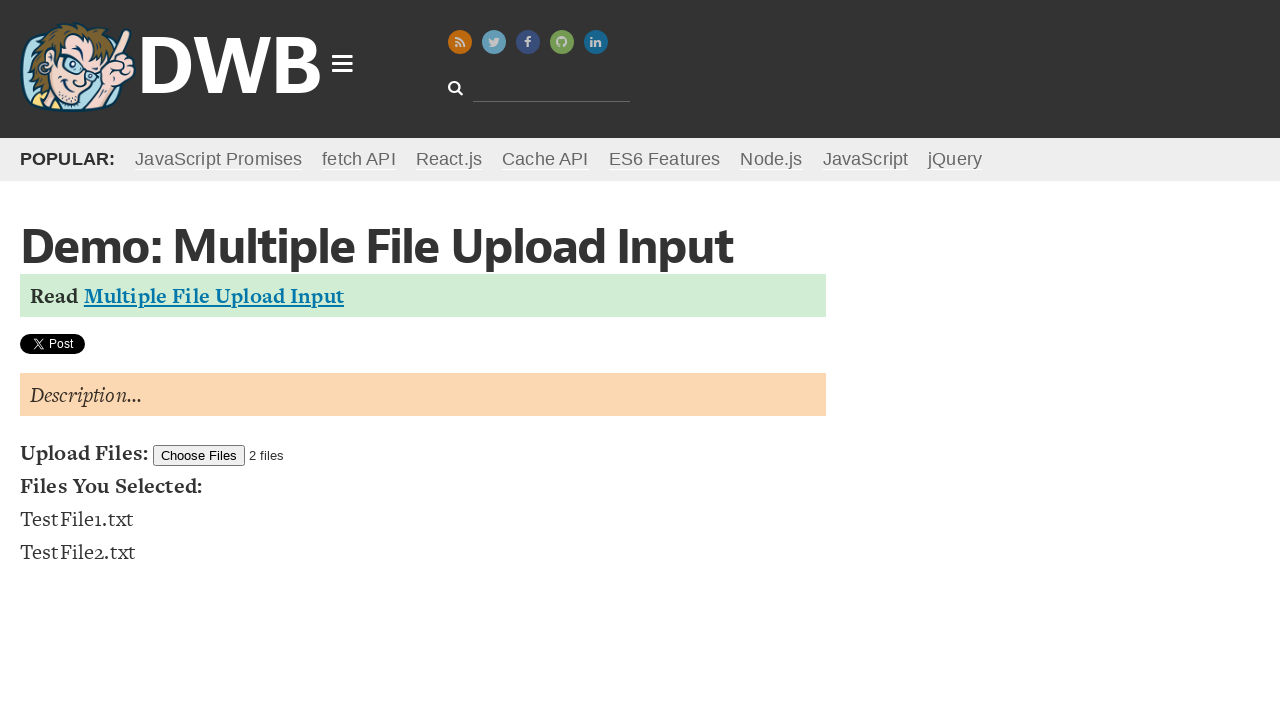

Cleaned up first temporary test file
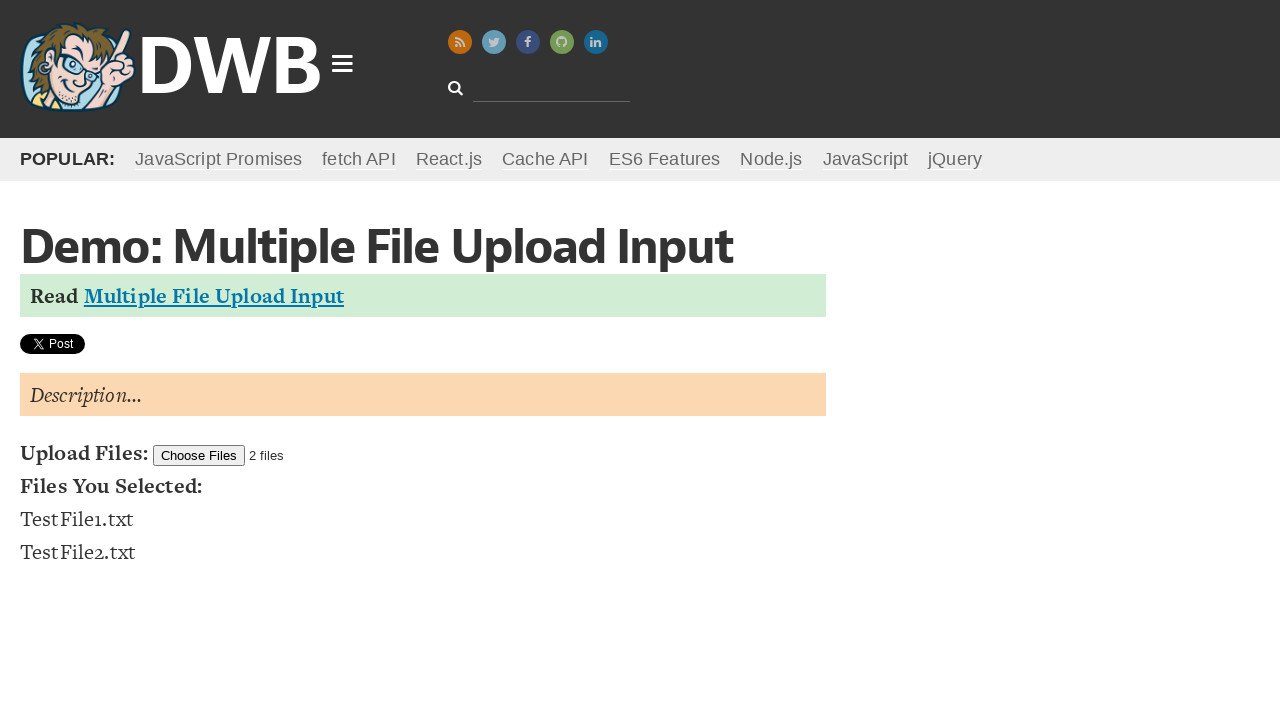

Cleaned up second temporary test file
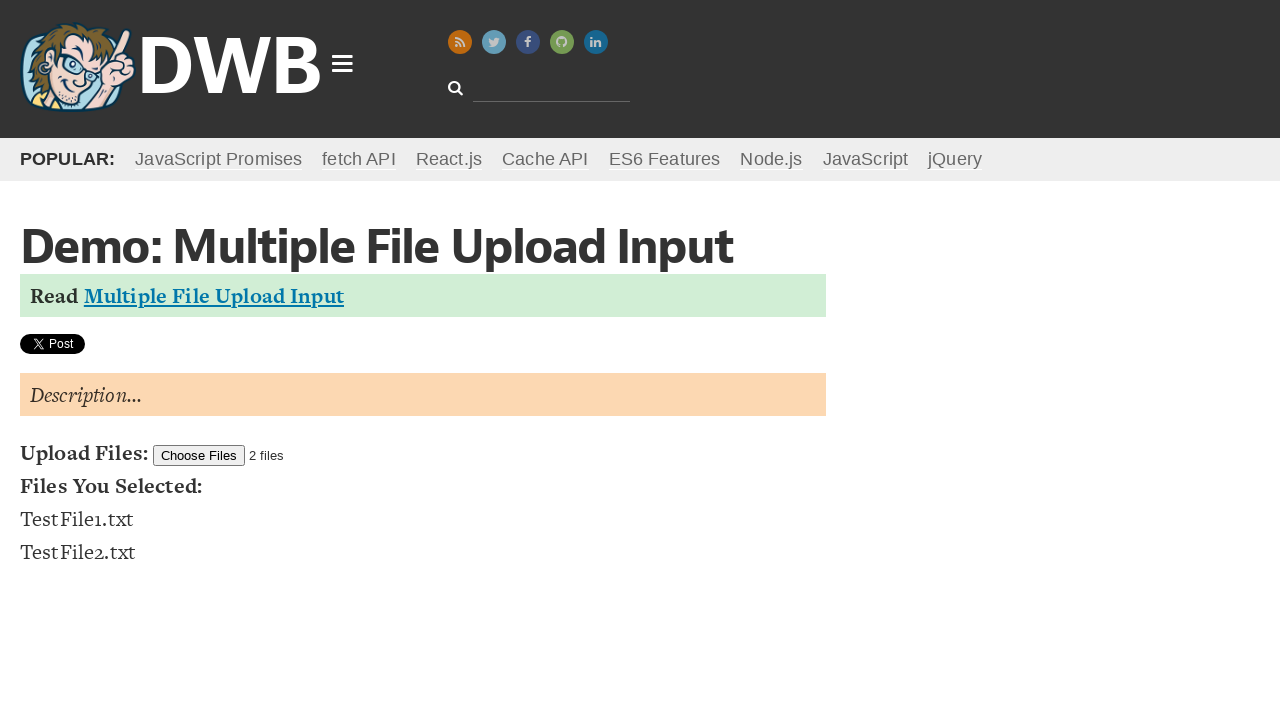

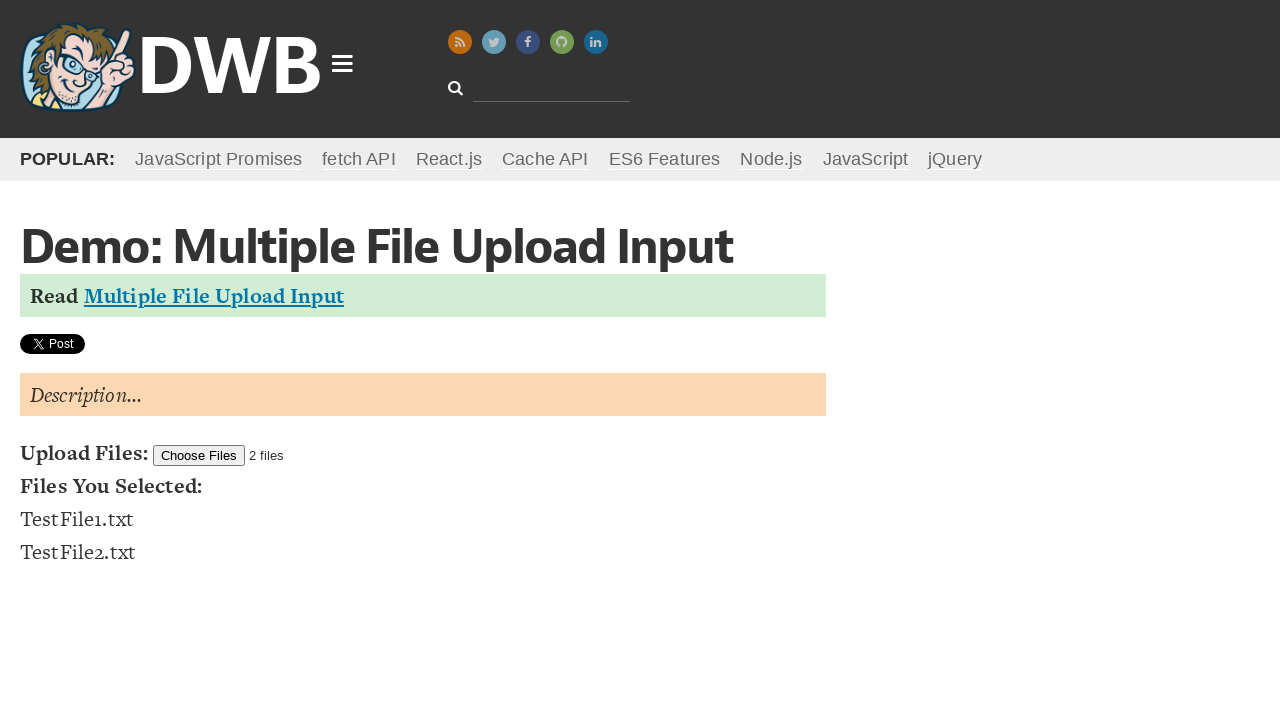